Tests updating an active todo's state to completed while filtering by 'all', verifies the todo remains visible and is marked completed.

Starting URL: https://todomvc.com/examples/typescript-angular/#/

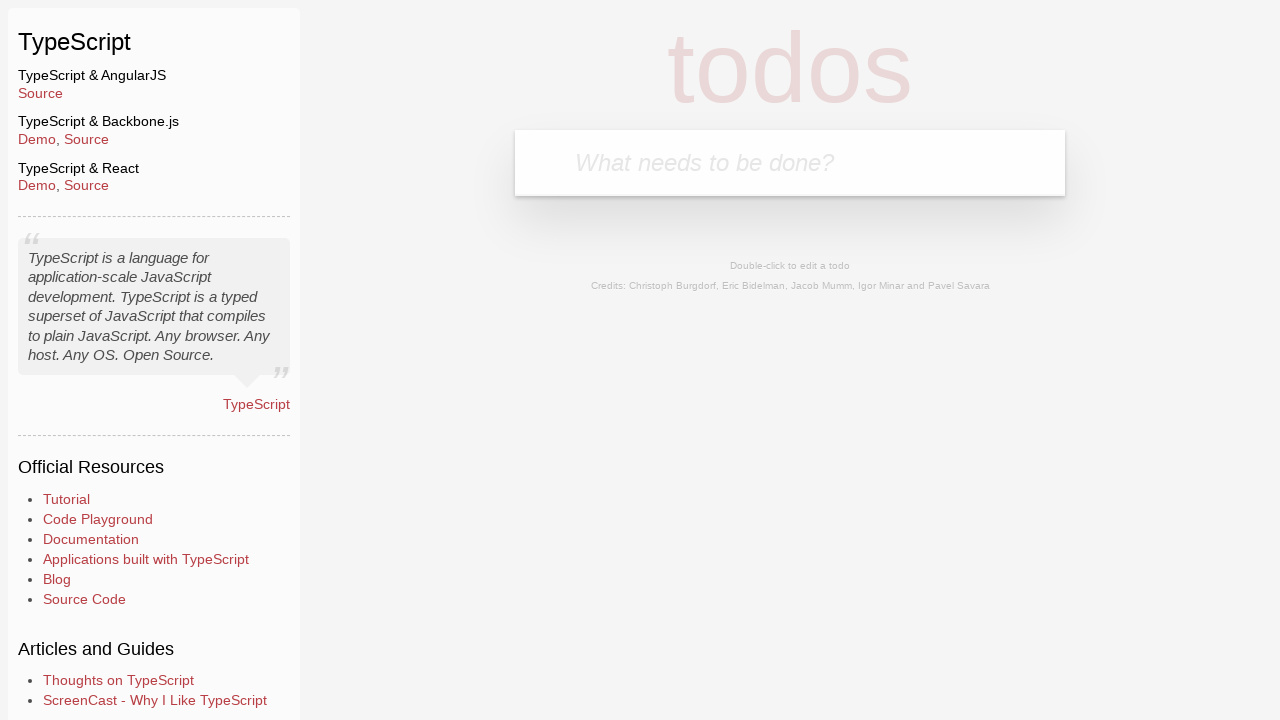

Filled new todo input with 'Example1' on .new-todo
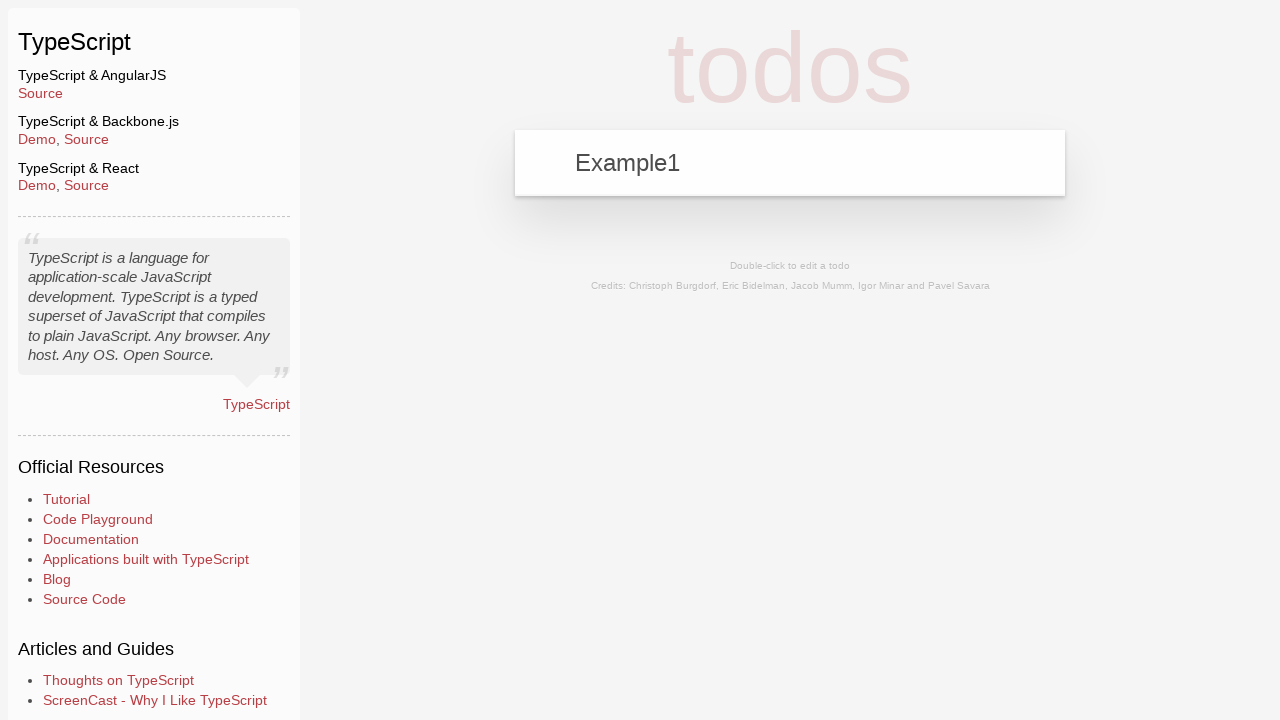

Pressed Enter to create new todo 'Example1' on .new-todo
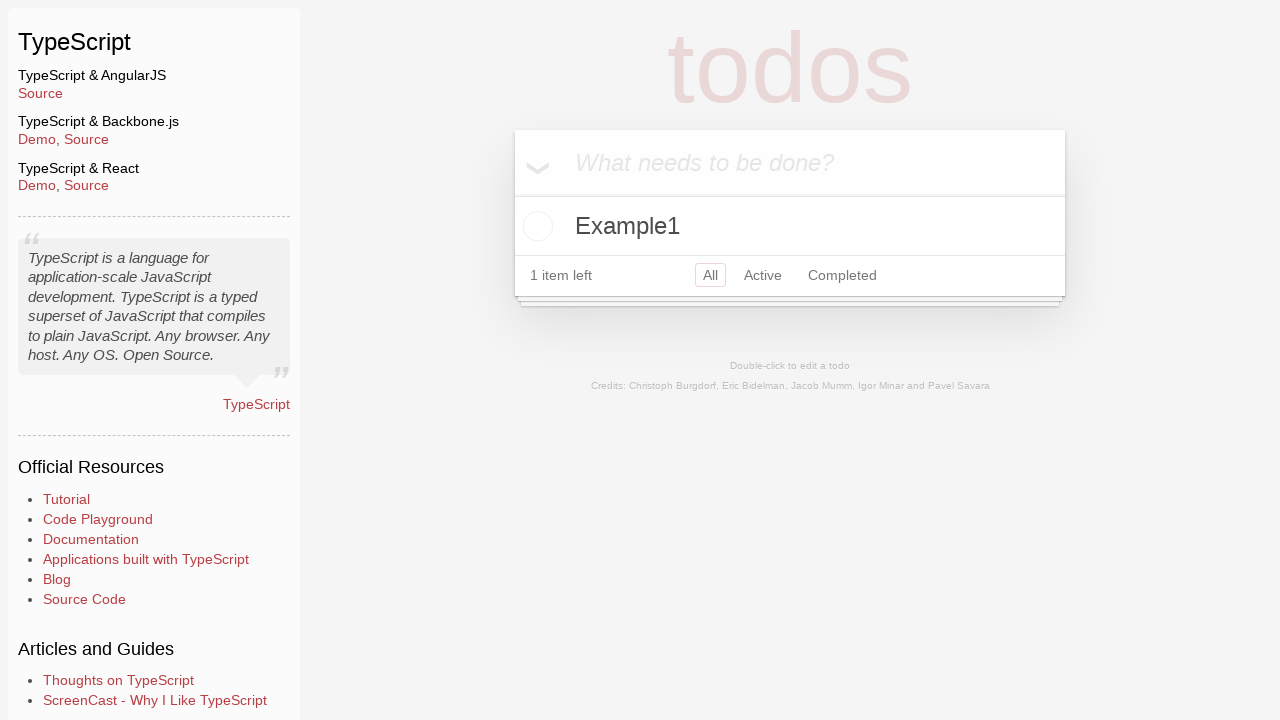

Clicked 'All' filter button at (710, 275) on a[href='#/']
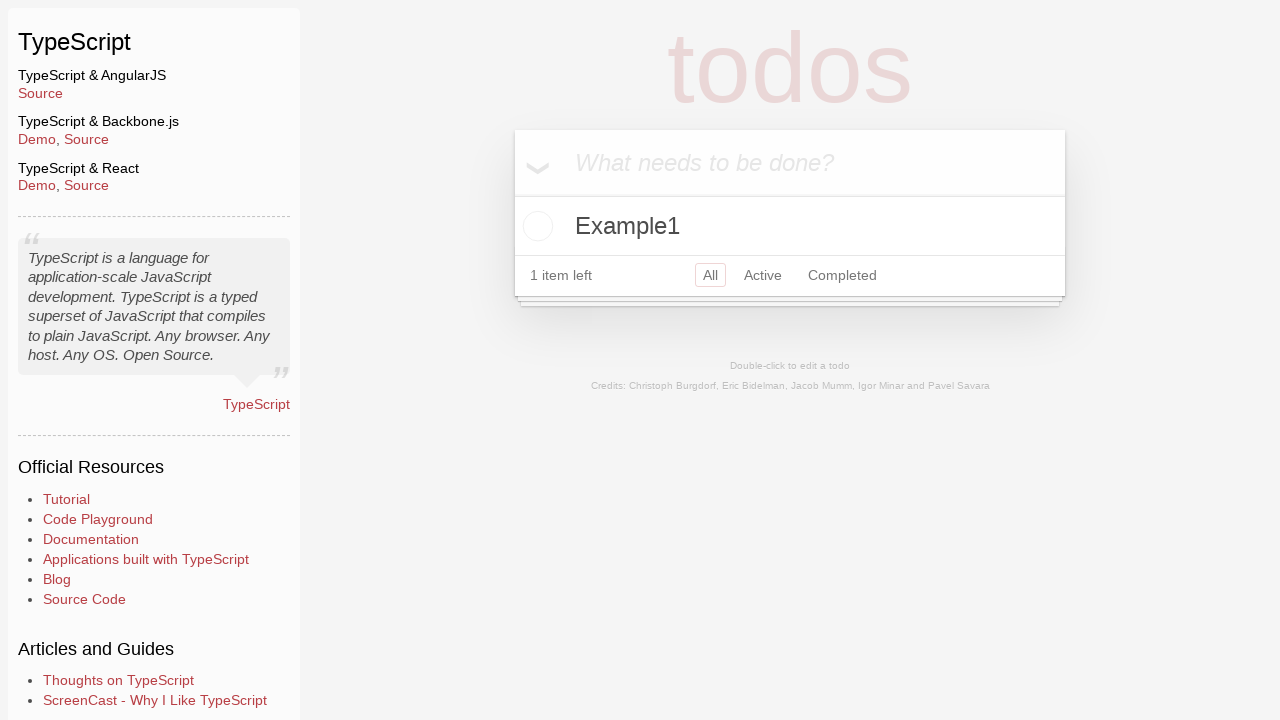

Clicked checkbox to mark 'Example1' as completed at (535, 226) on xpath=//label[contains(text(), 'Example1')]/preceding-sibling::input[@type='chec
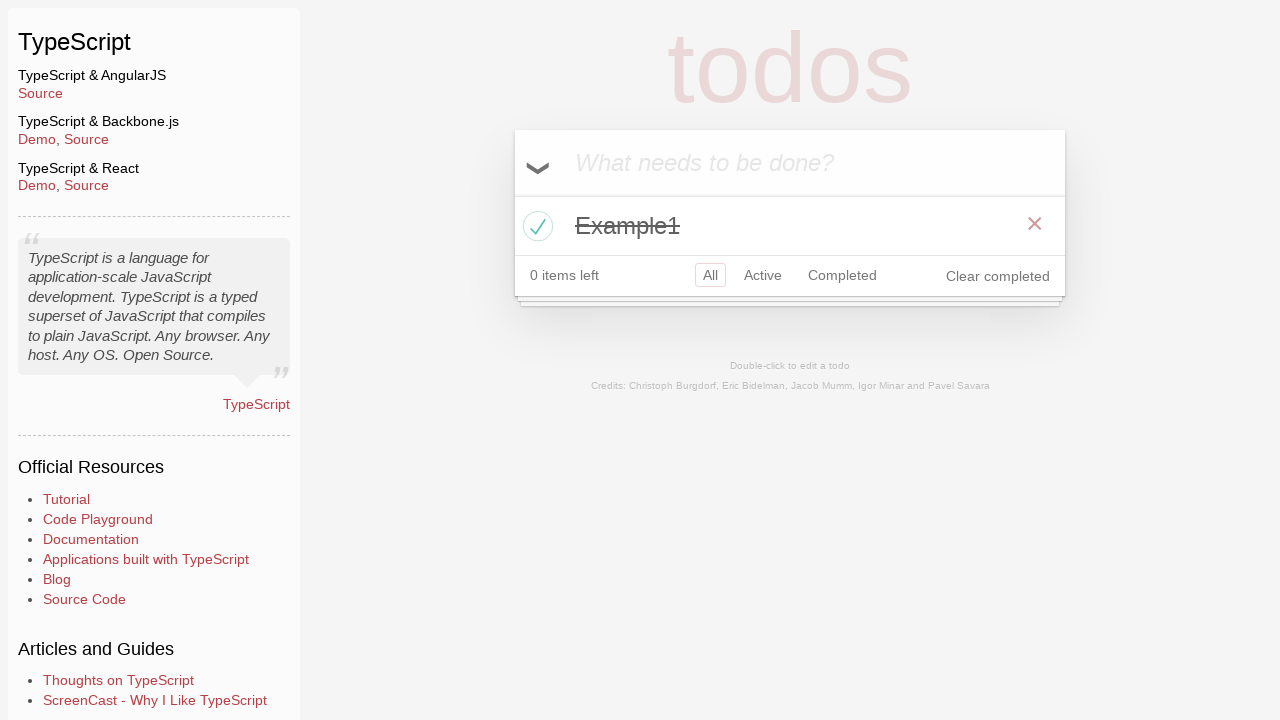

Verified 'Example1' todo remains visible after marking as completed
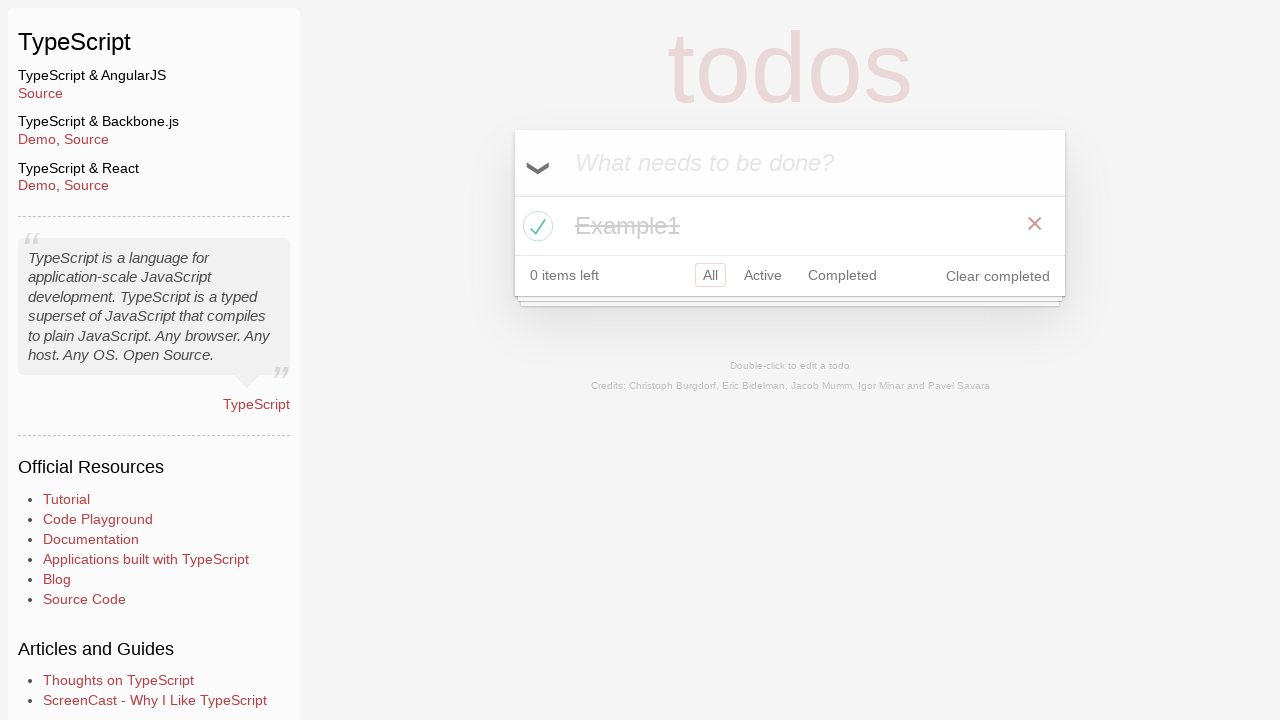

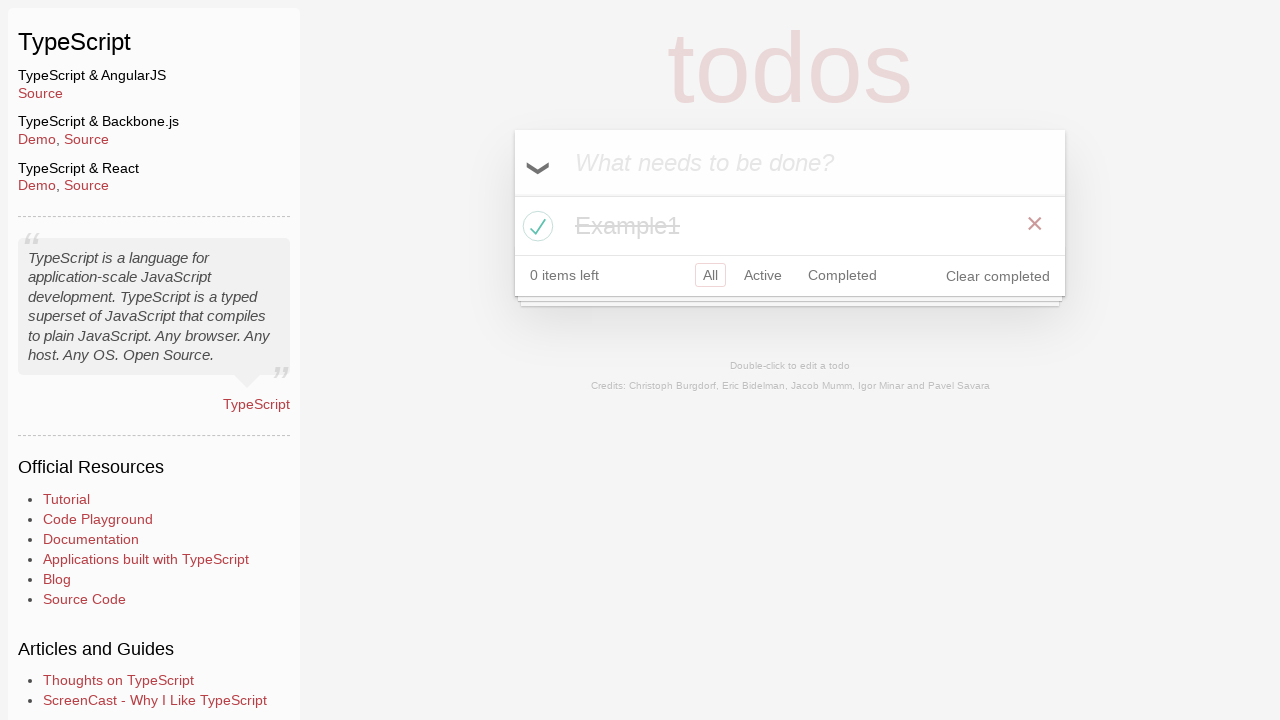